Tests the enable/disable functionality of a text input field by verifying it starts disabled, clicking the Enable button, typing text into the field, and verifying it becomes enabled.

Starting URL: https://the-internet.herokuapp.com/dynamic_controls

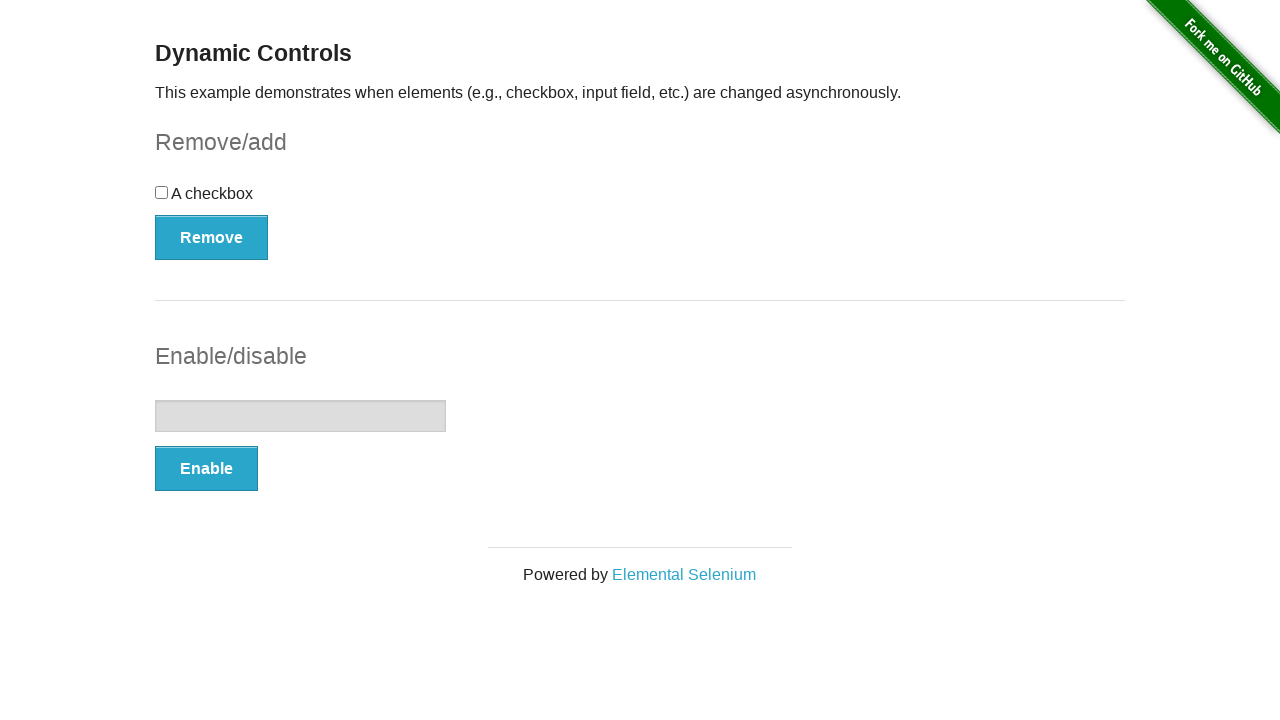

Verified text input field is disabled initially
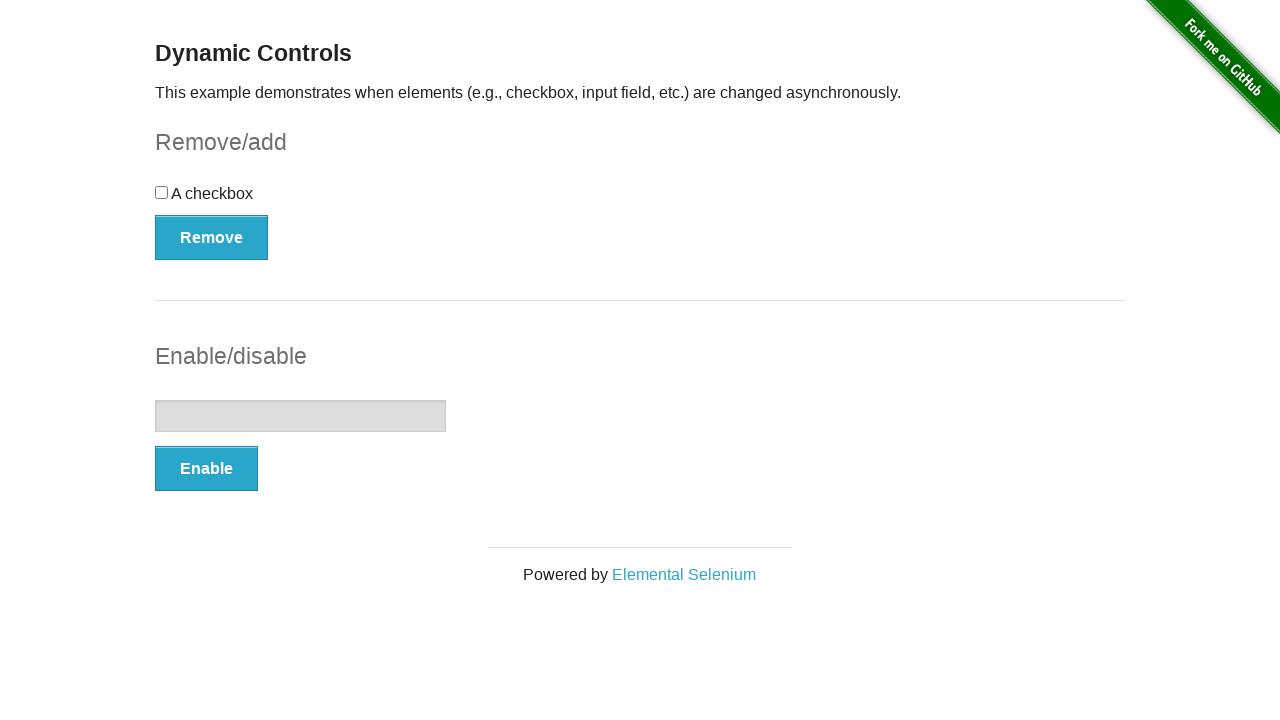

Clicked the Enable button at (206, 469) on xpath=//button[text()='Enable']
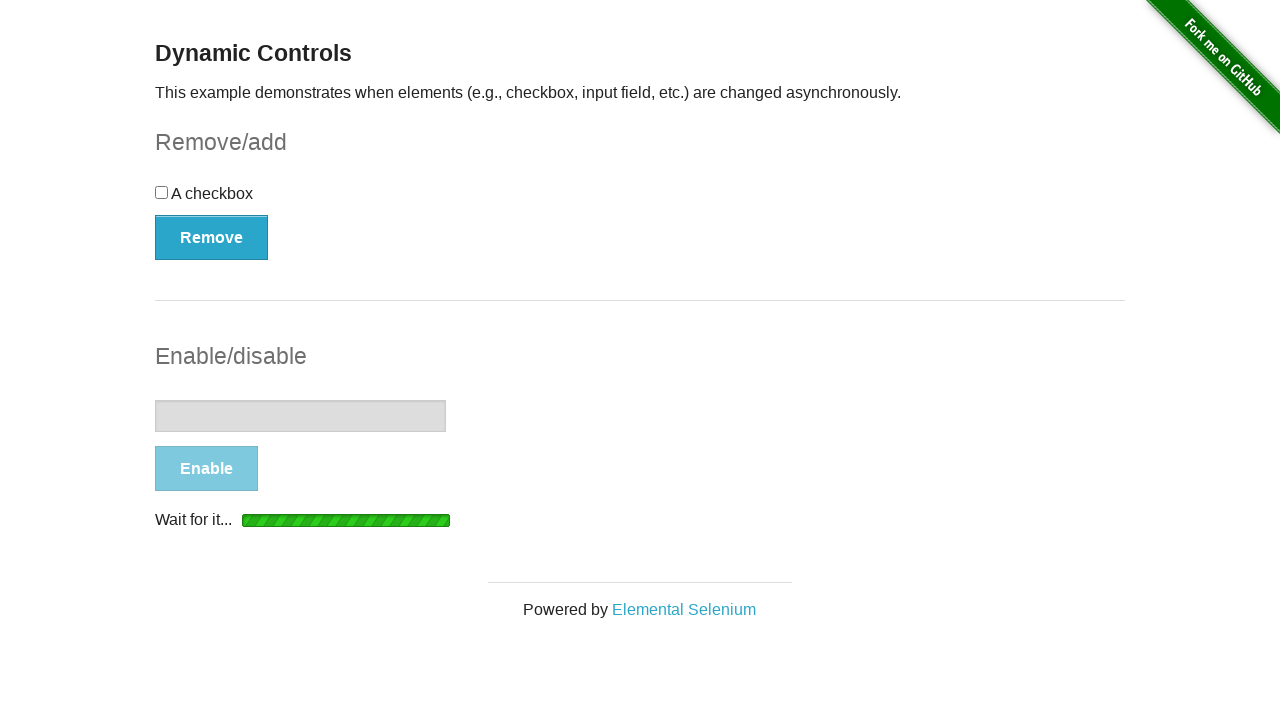

Waited for text input field to become enabled
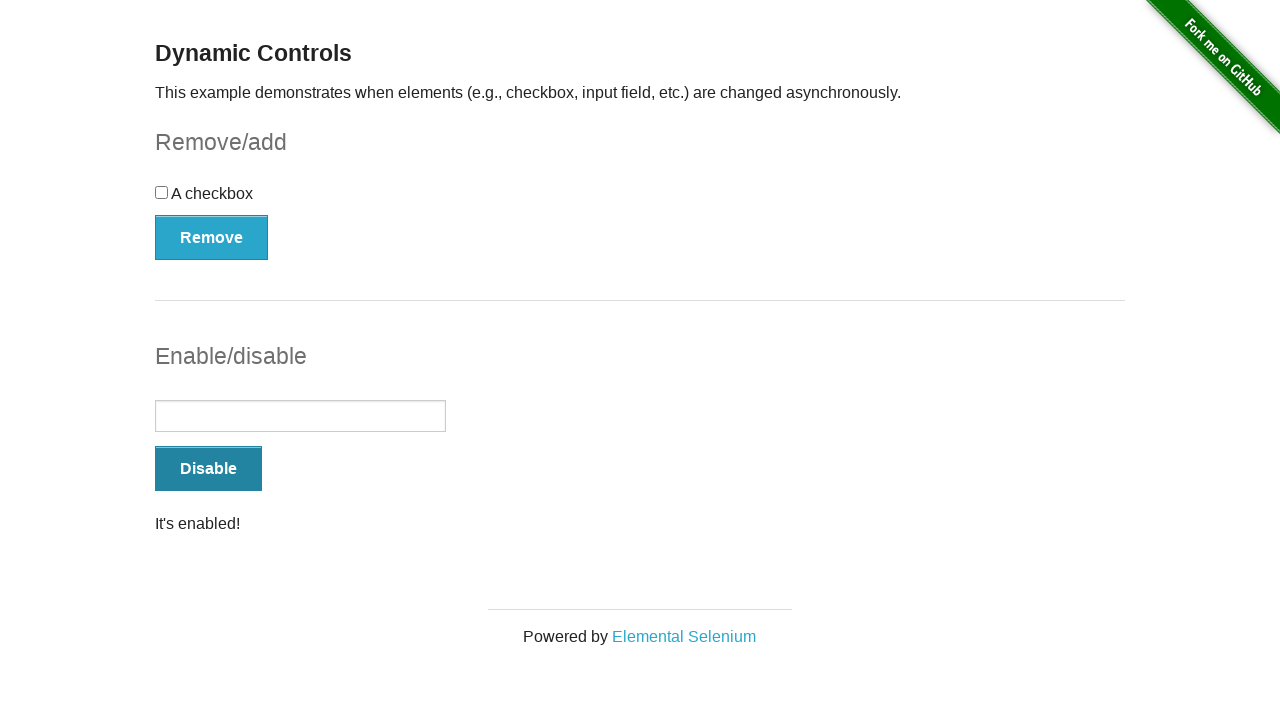

Filled enabled text input field with 'The element is now enabled!!' on #input-example > input
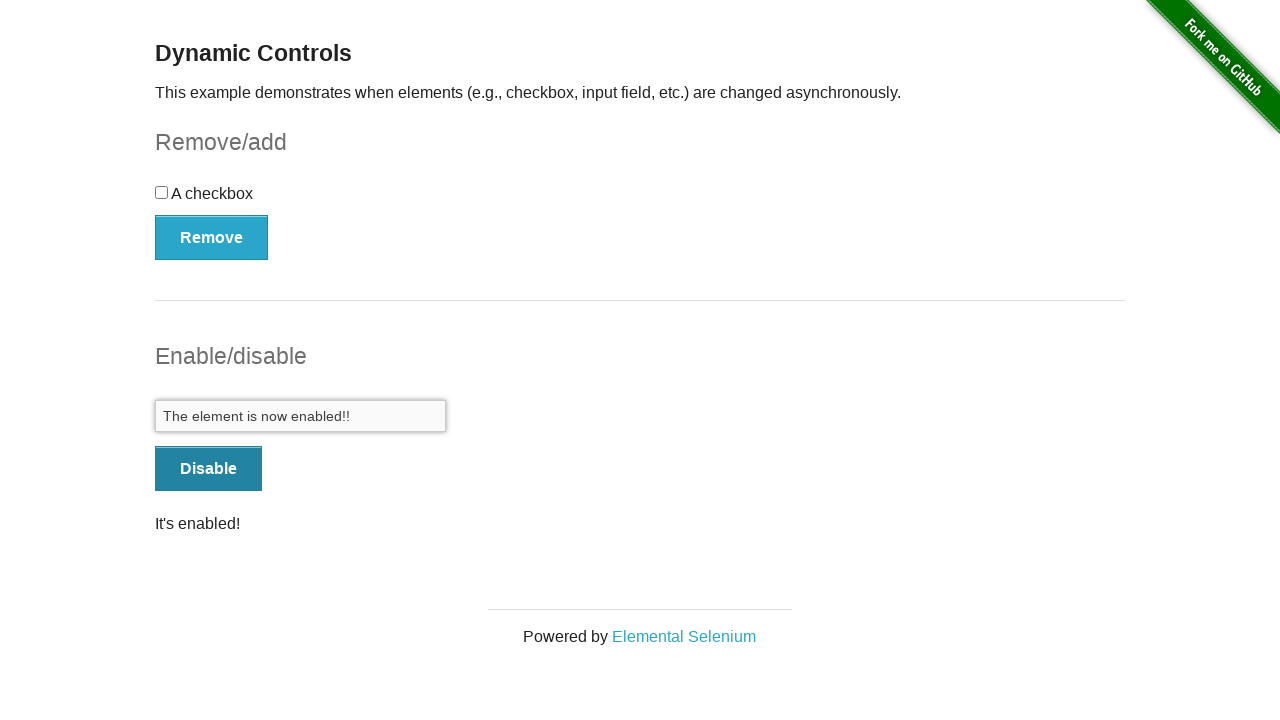

Verified text input field is now enabled
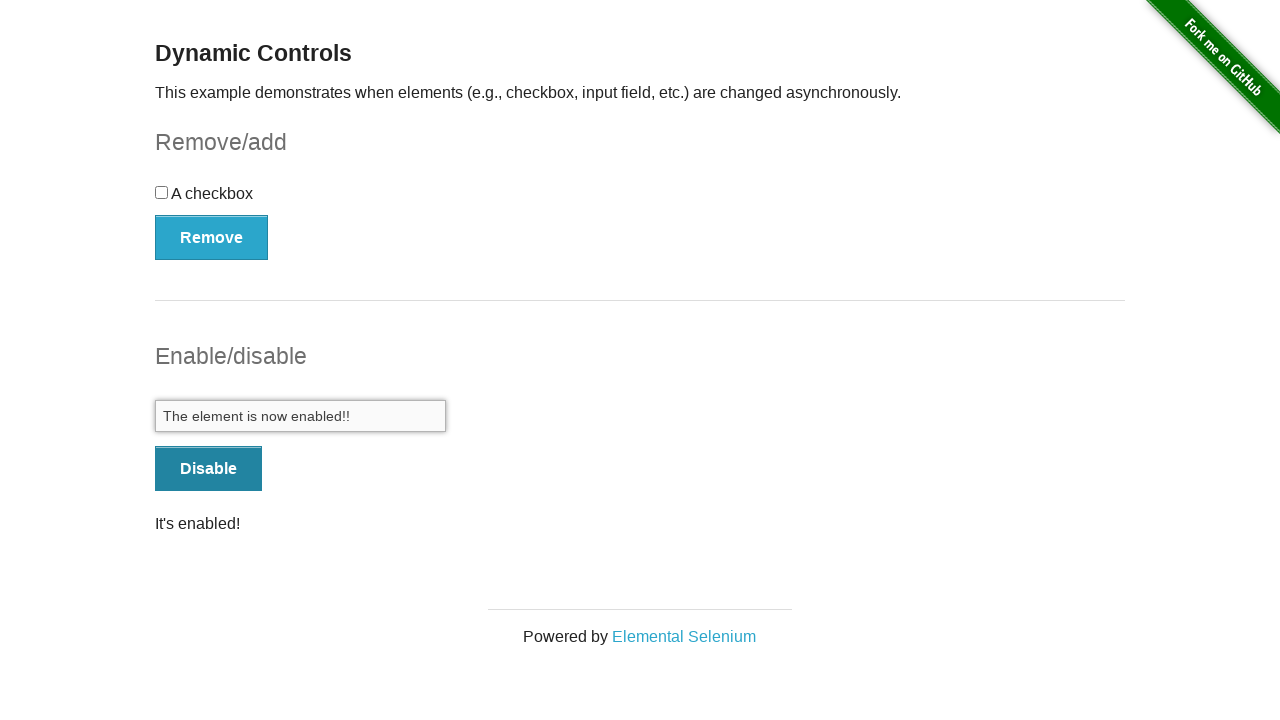

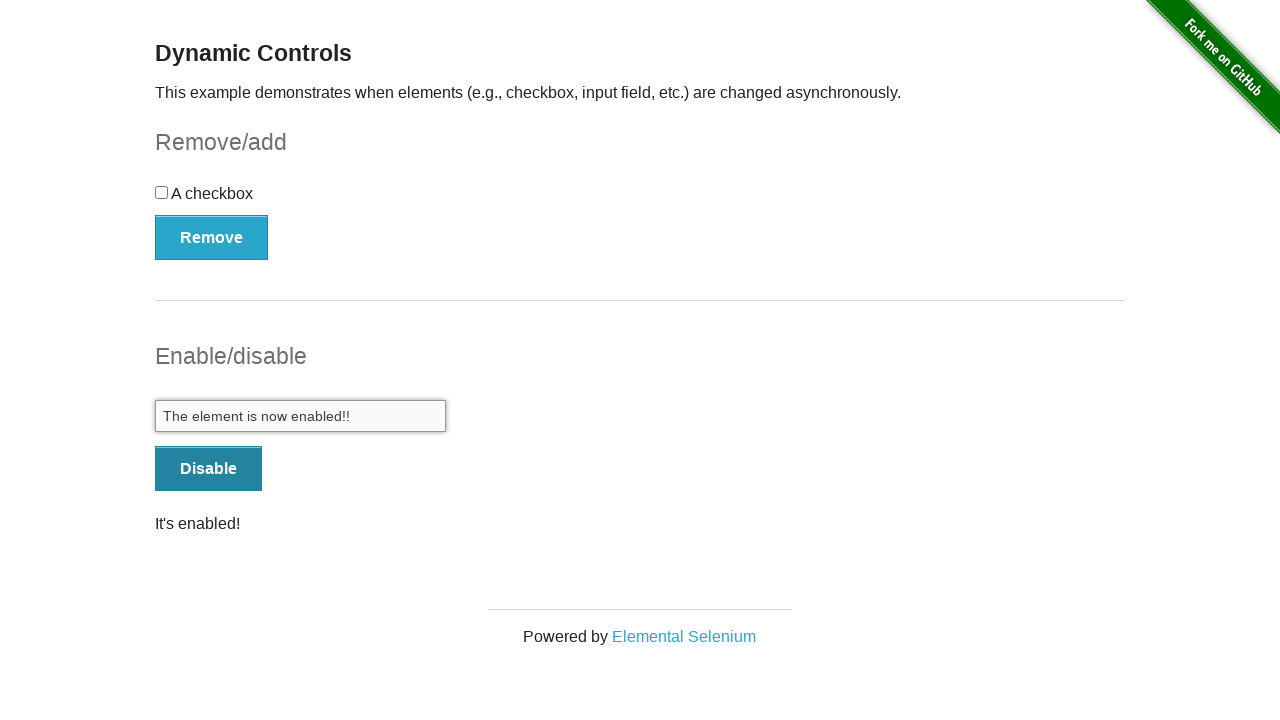